Tests that "Clear completed" button is hidden when there are no completed items.

Starting URL: https://demo.playwright.dev/todomvc

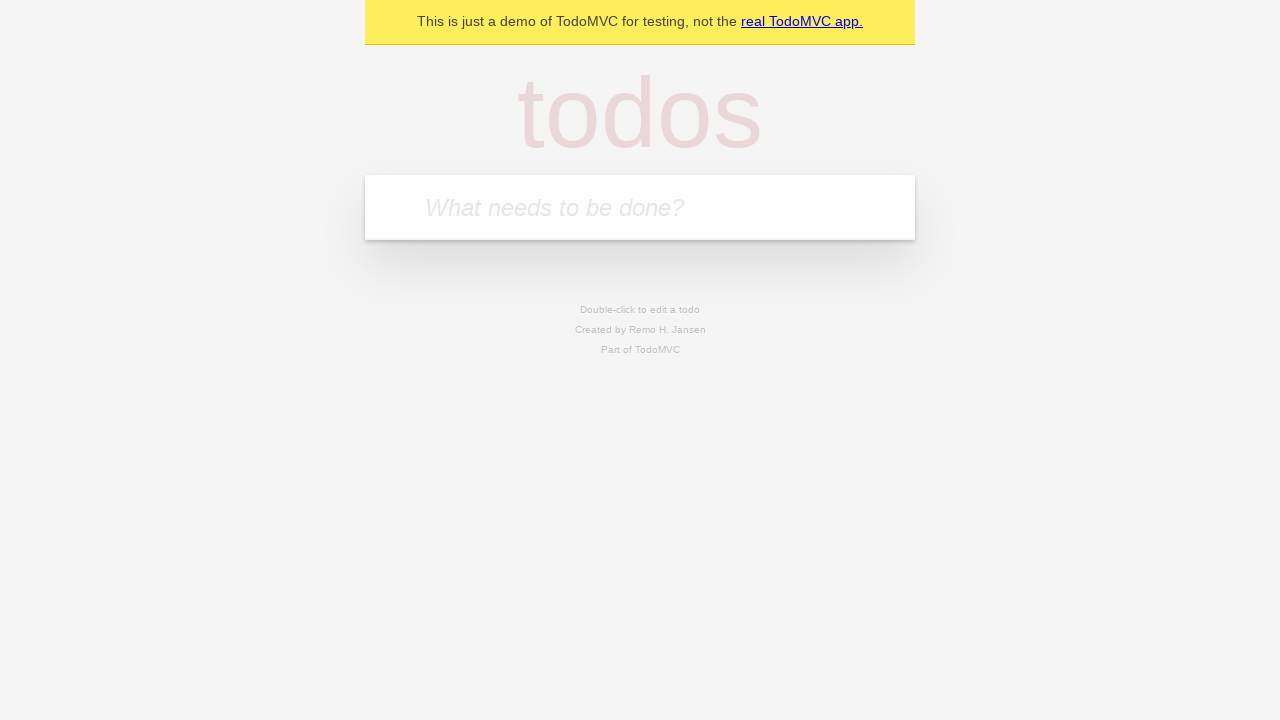

Filled first todo field with 'buy some cheese' on internal:attr=[placeholder="What needs to be done?"i]
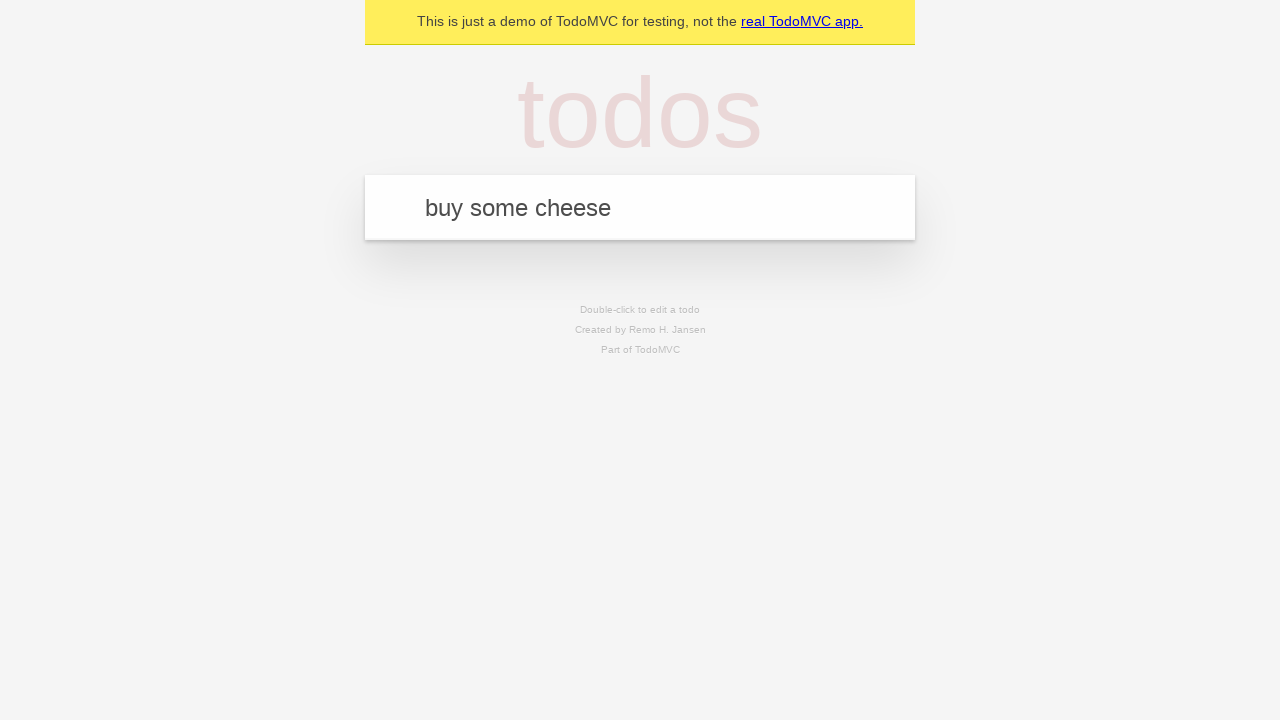

Pressed Enter to add first todo on internal:attr=[placeholder="What needs to be done?"i]
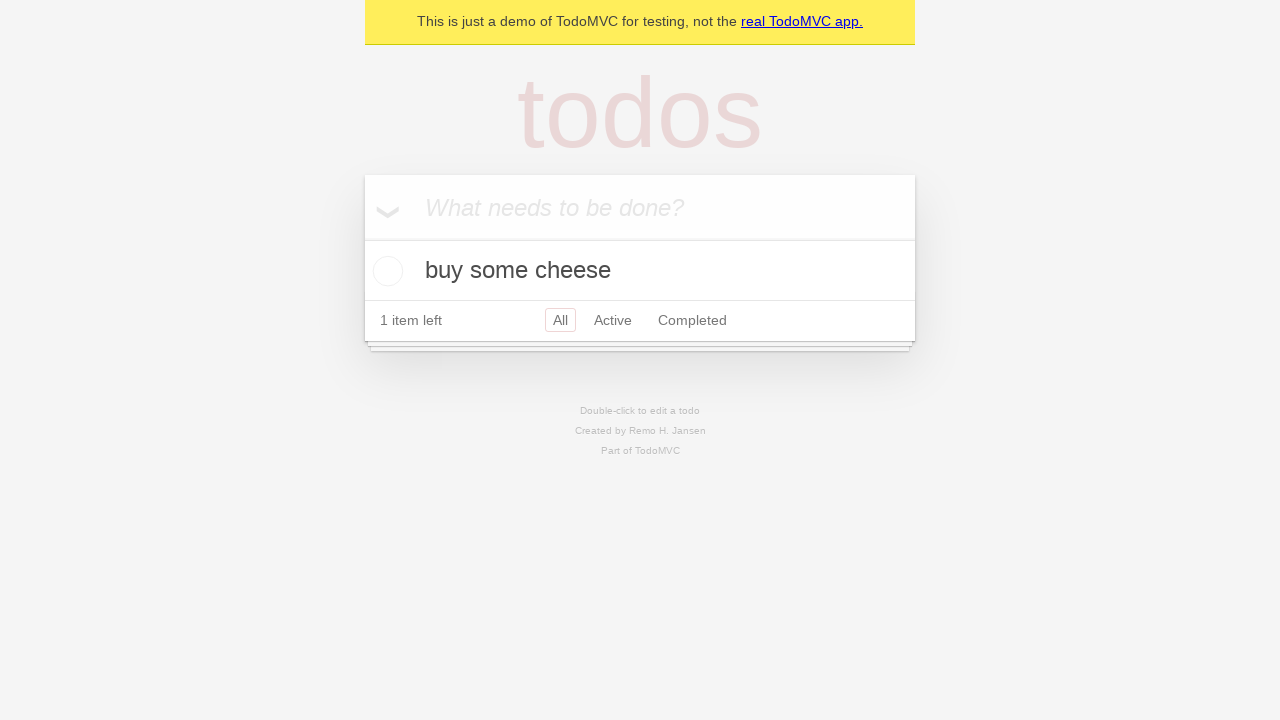

Filled second todo field with 'feed the cat' on internal:attr=[placeholder="What needs to be done?"i]
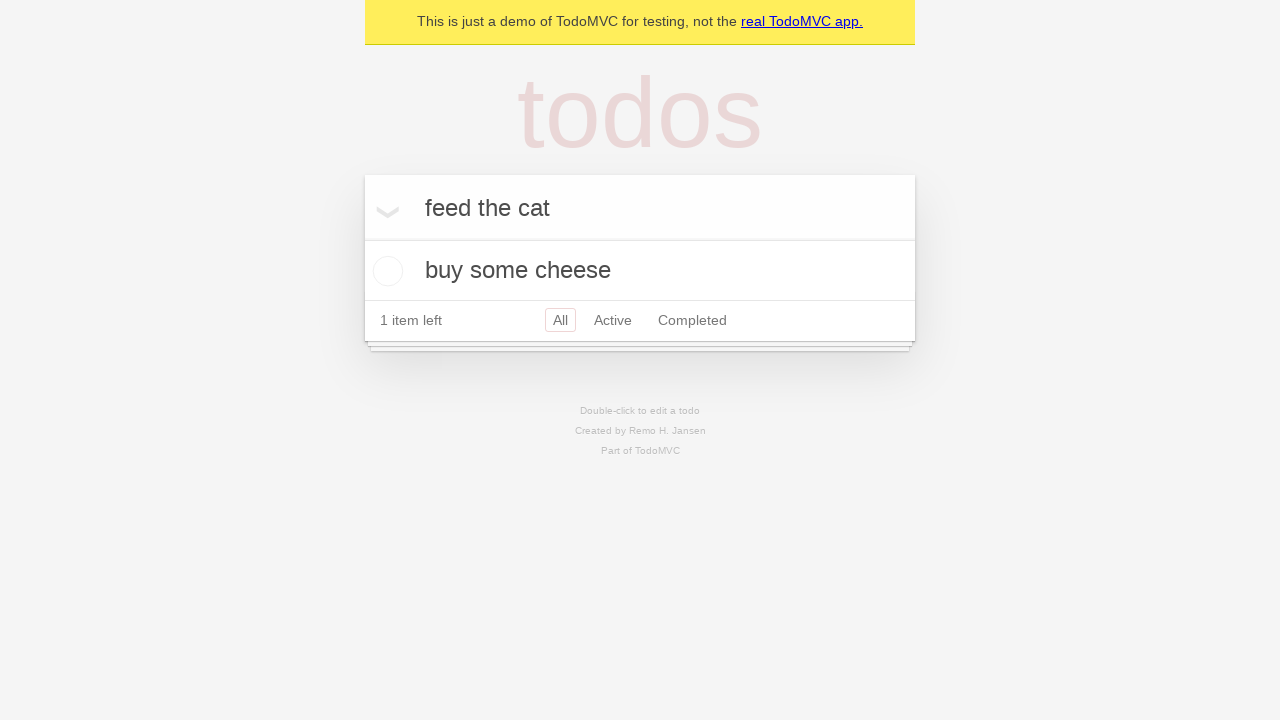

Pressed Enter to add second todo on internal:attr=[placeholder="What needs to be done?"i]
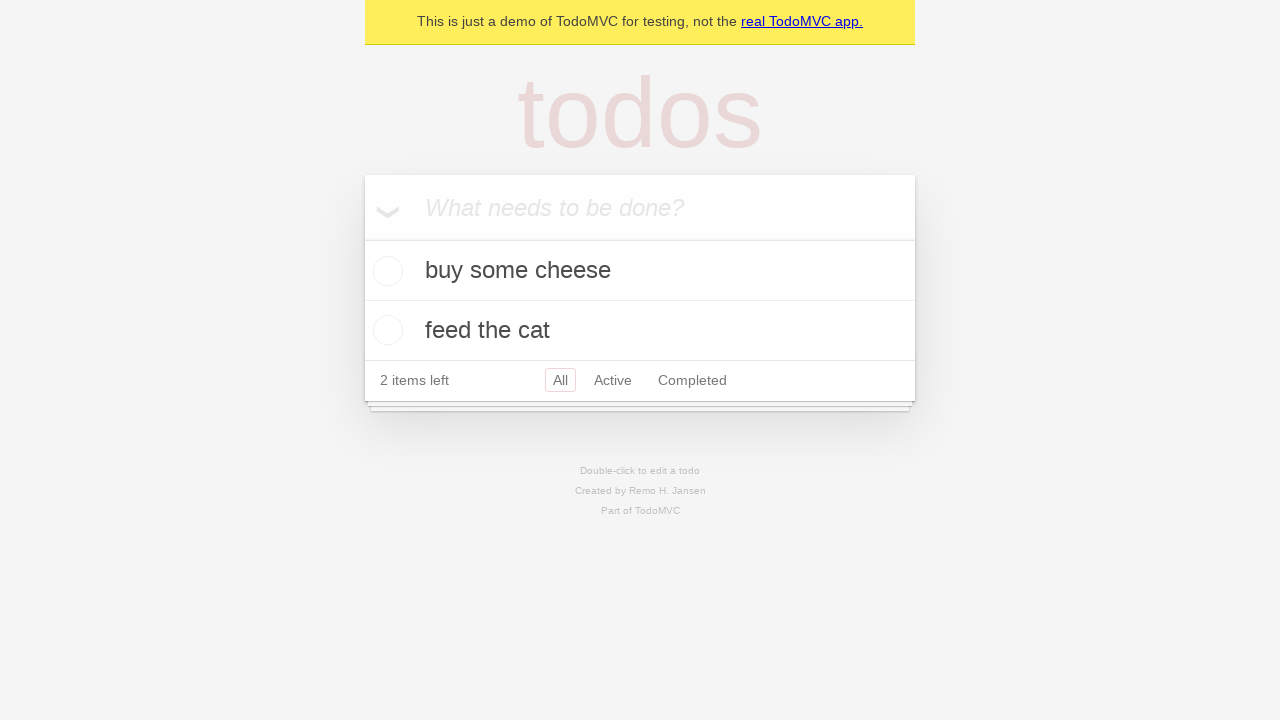

Filled third todo field with 'book a doctors appointment' on internal:attr=[placeholder="What needs to be done?"i]
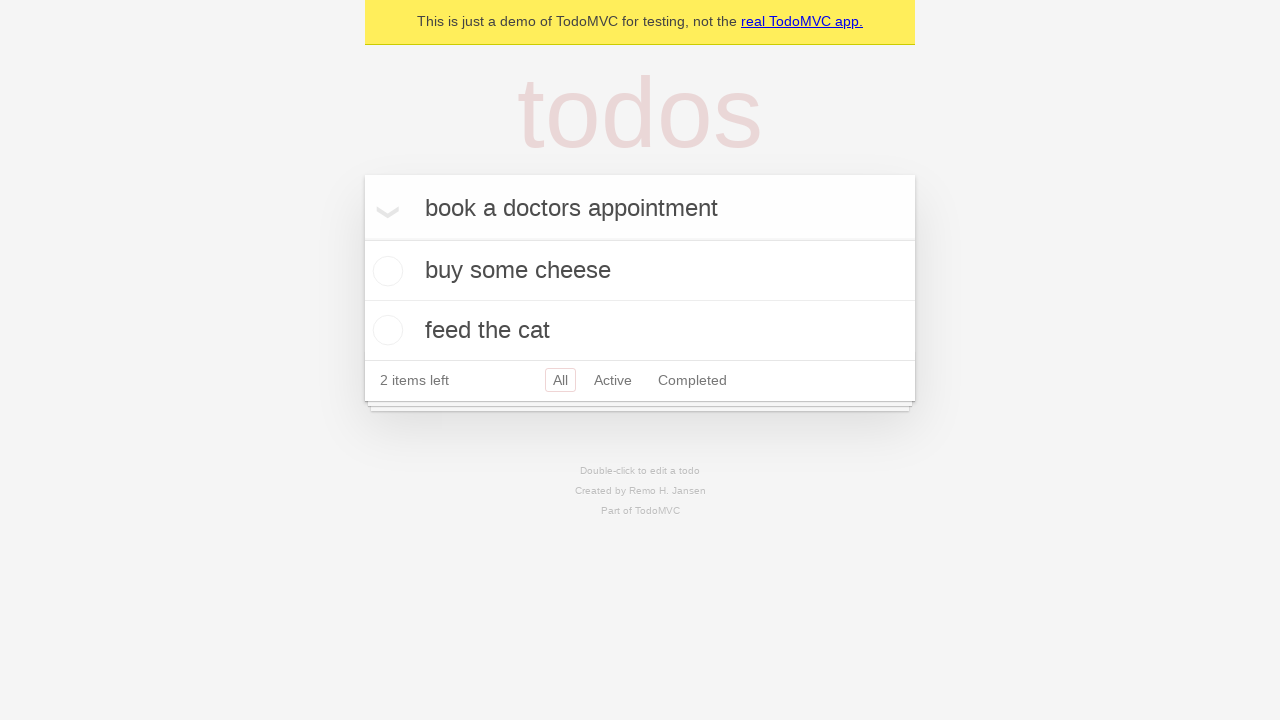

Pressed Enter to add third todo on internal:attr=[placeholder="What needs to be done?"i]
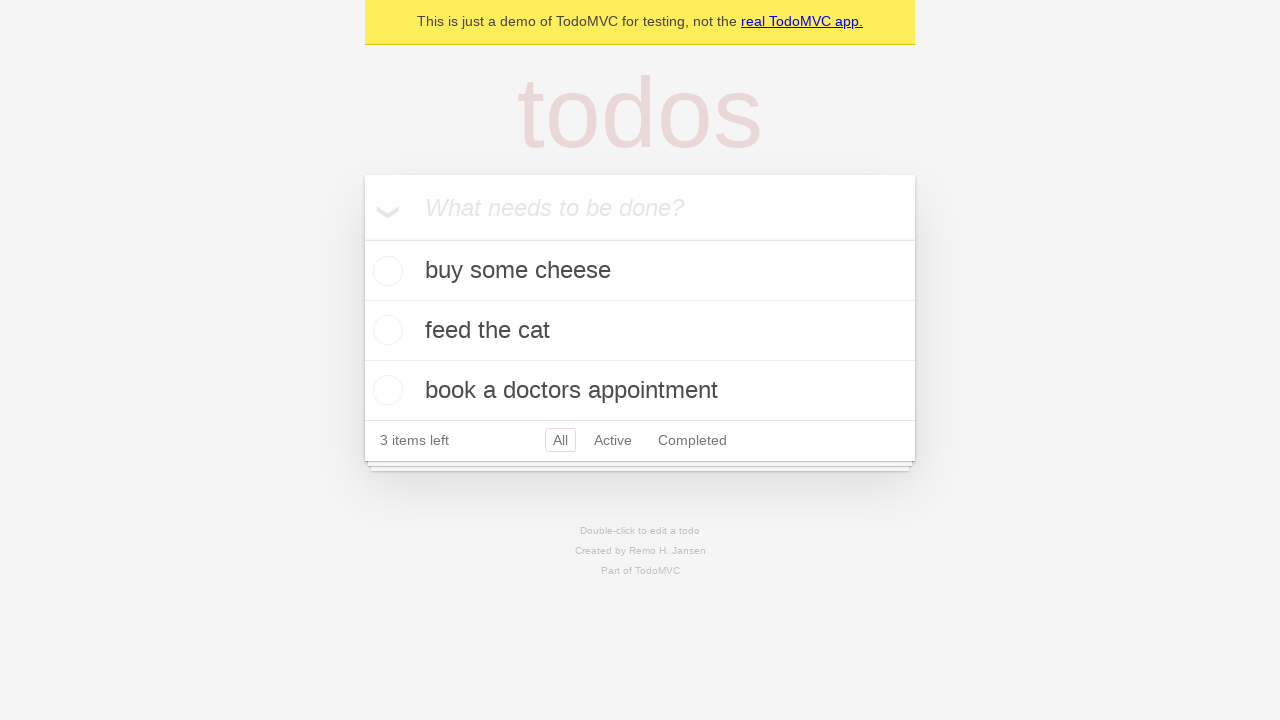

Waited for all three todos to appear in the list
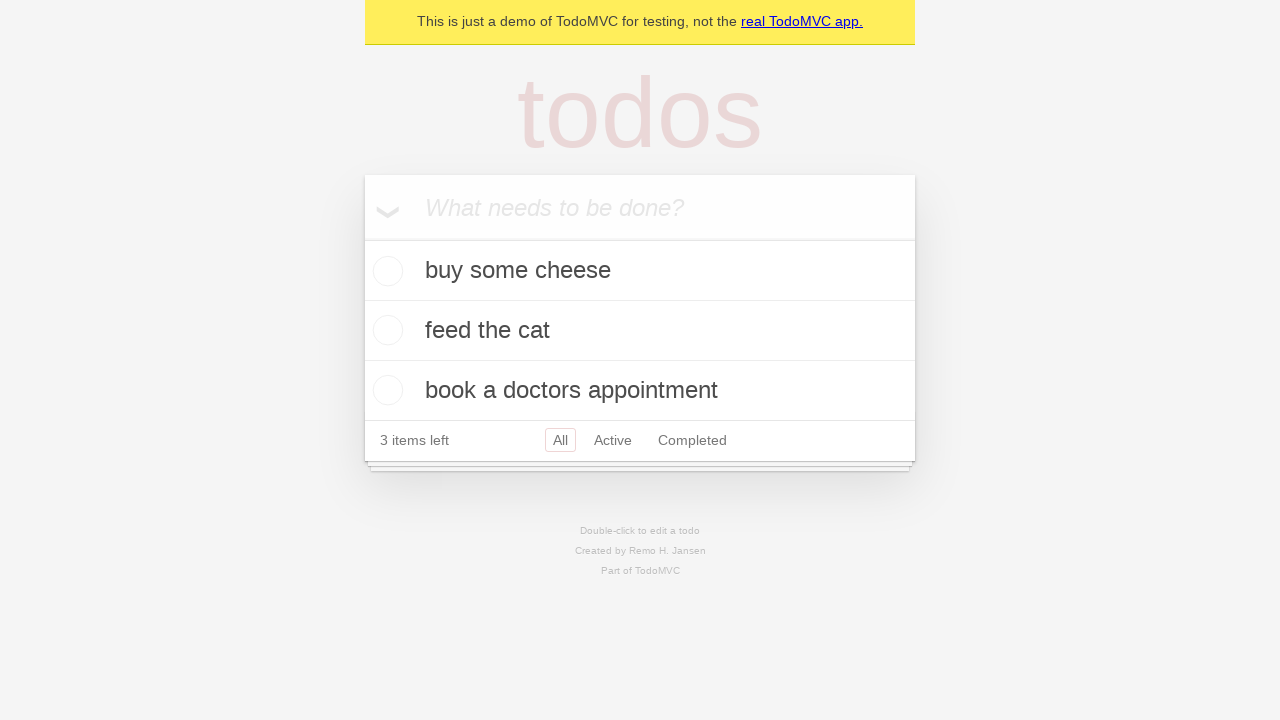

Checked the first todo item as completed at (385, 271) on .todo-list li .toggle >> nth=0
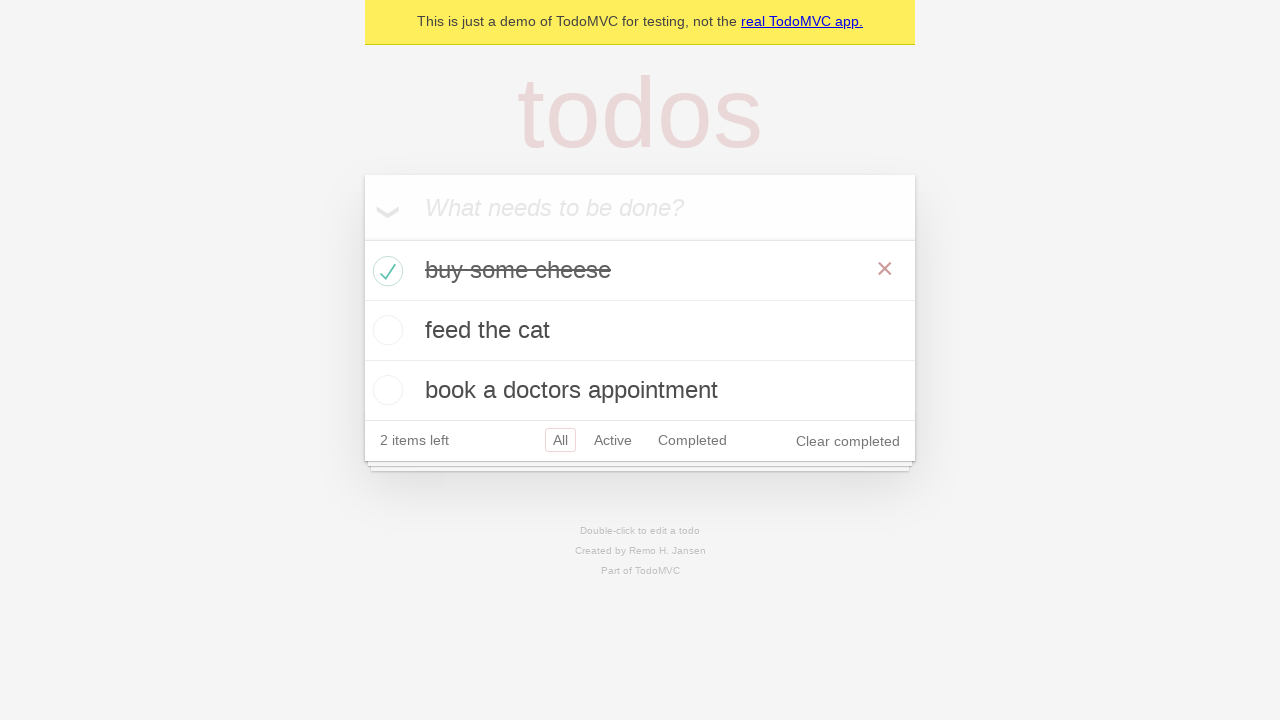

Clicked the 'Clear completed' button at (848, 441) on internal:role=button[name="Clear completed"i]
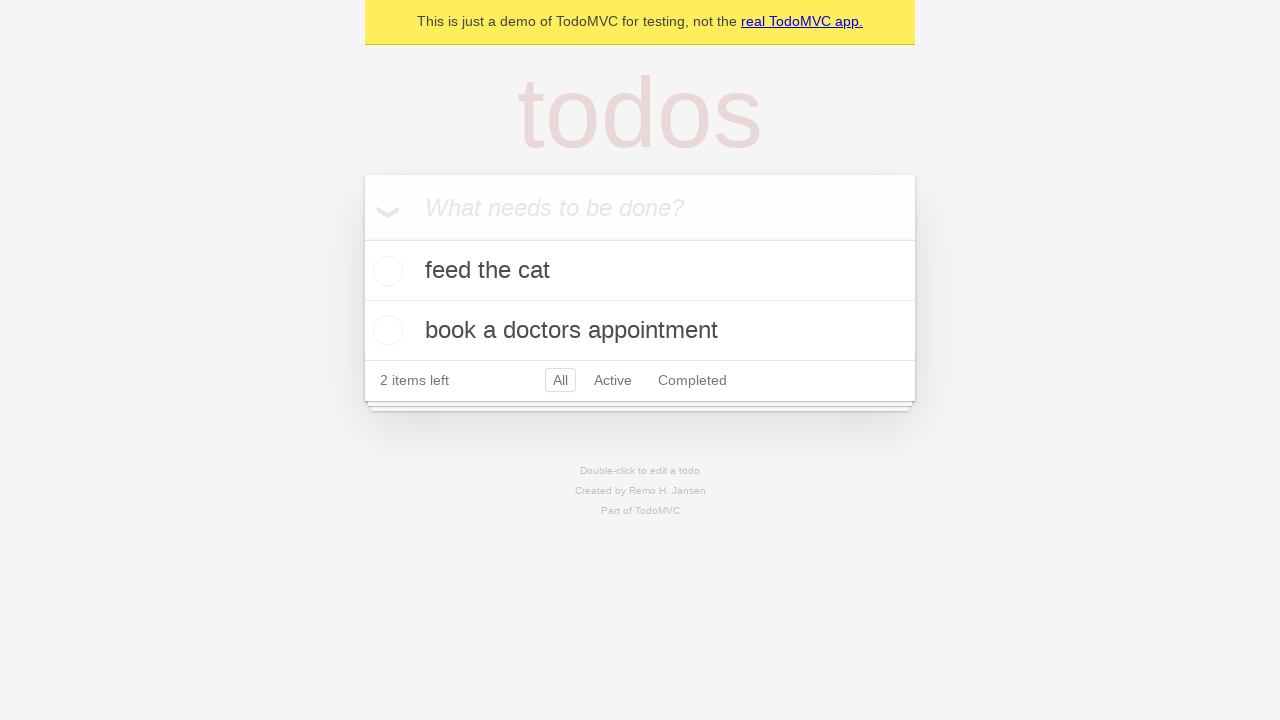

'Clear completed' button is now hidden as there are no more completed items
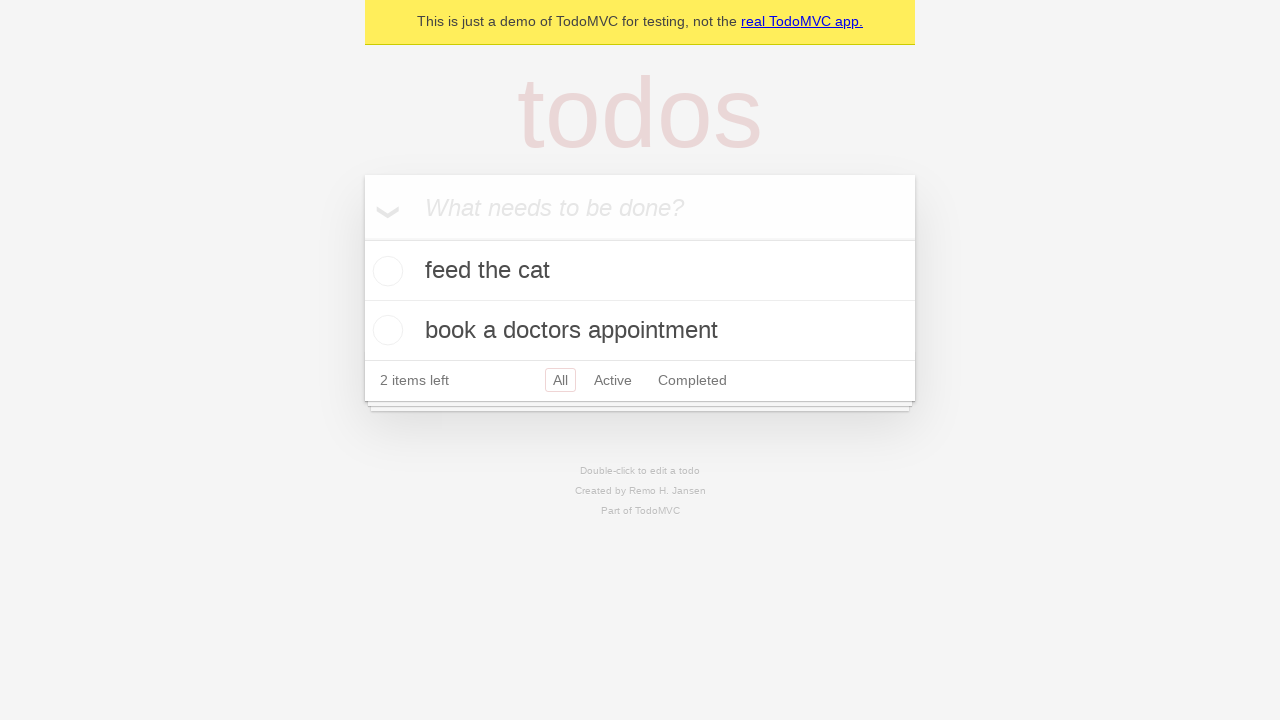

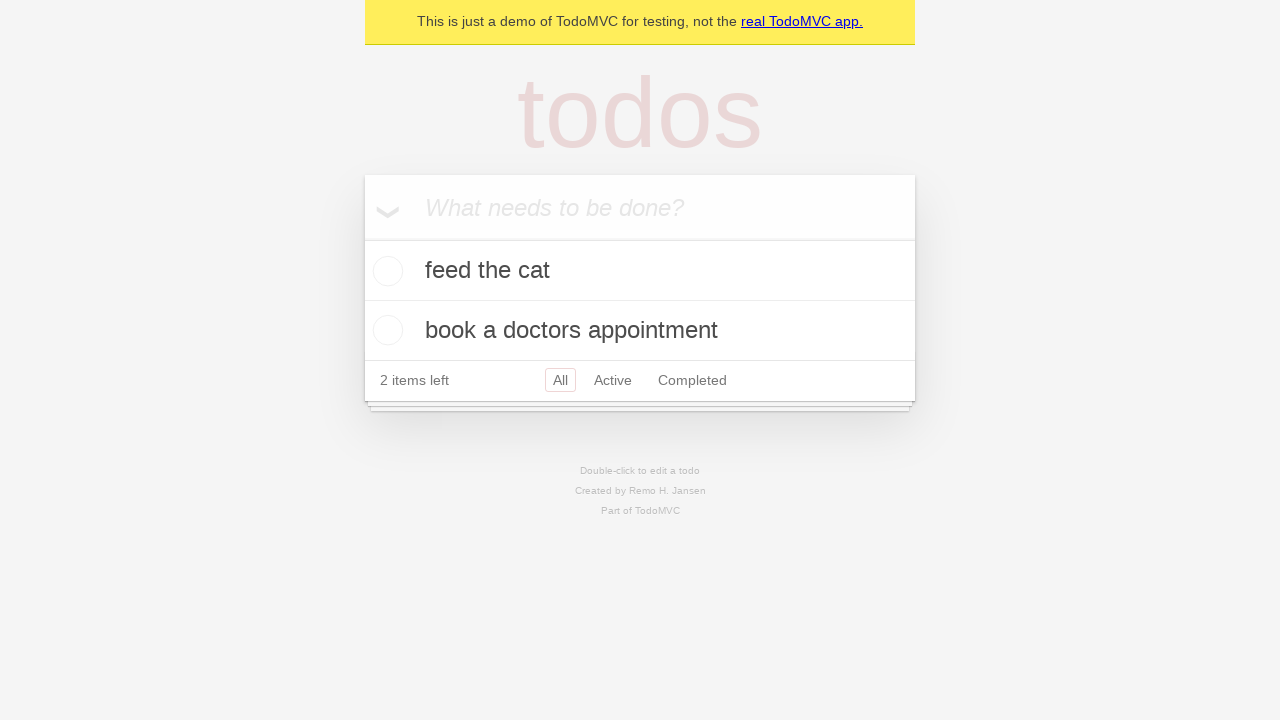